Tests file download and upload functionality on demoqa.com by clicking the download button and then uploading a file using the file input element.

Starting URL: https://demoqa.com/upload-download

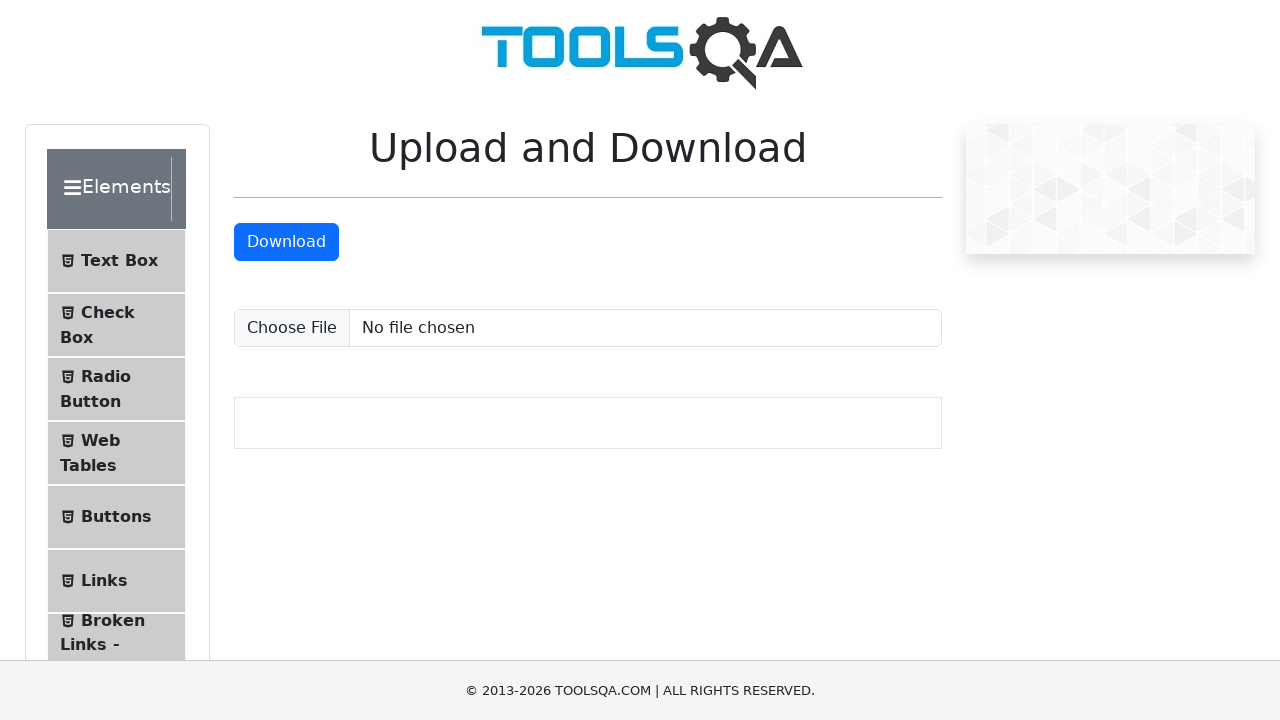

Clicked download button to download sample file at (286, 242) on a#downloadButton
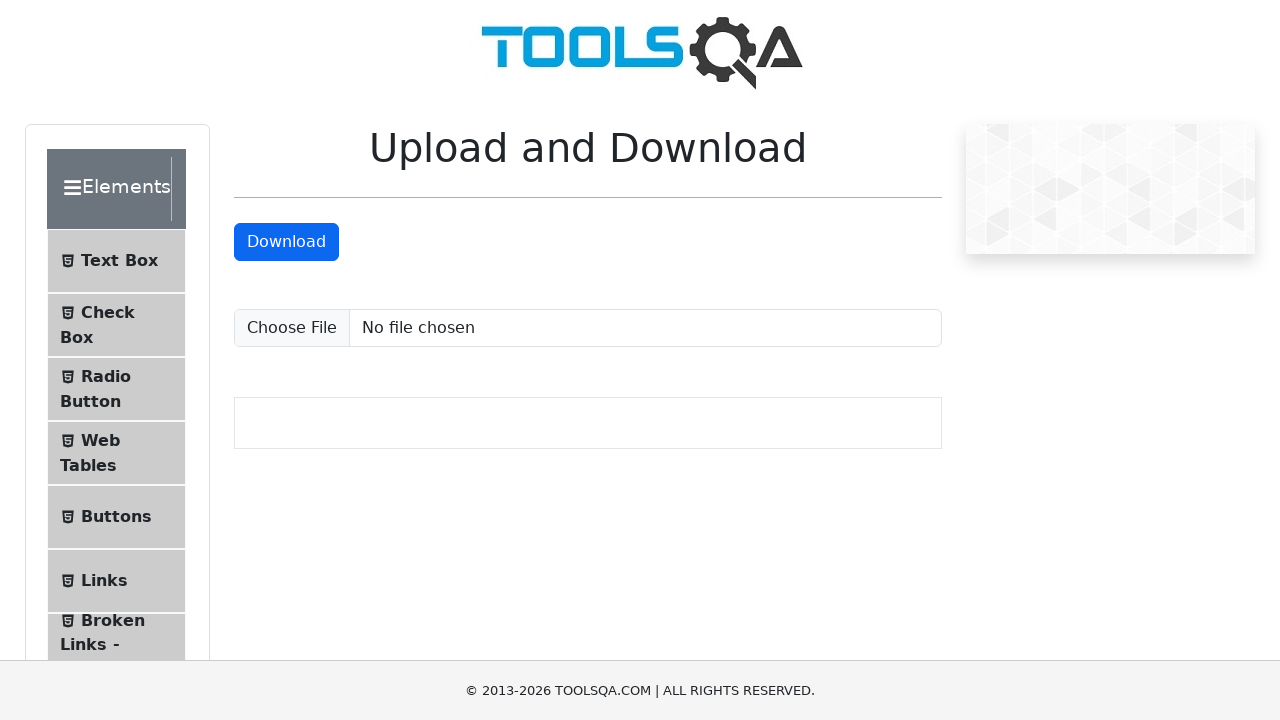

Waited for download to complete
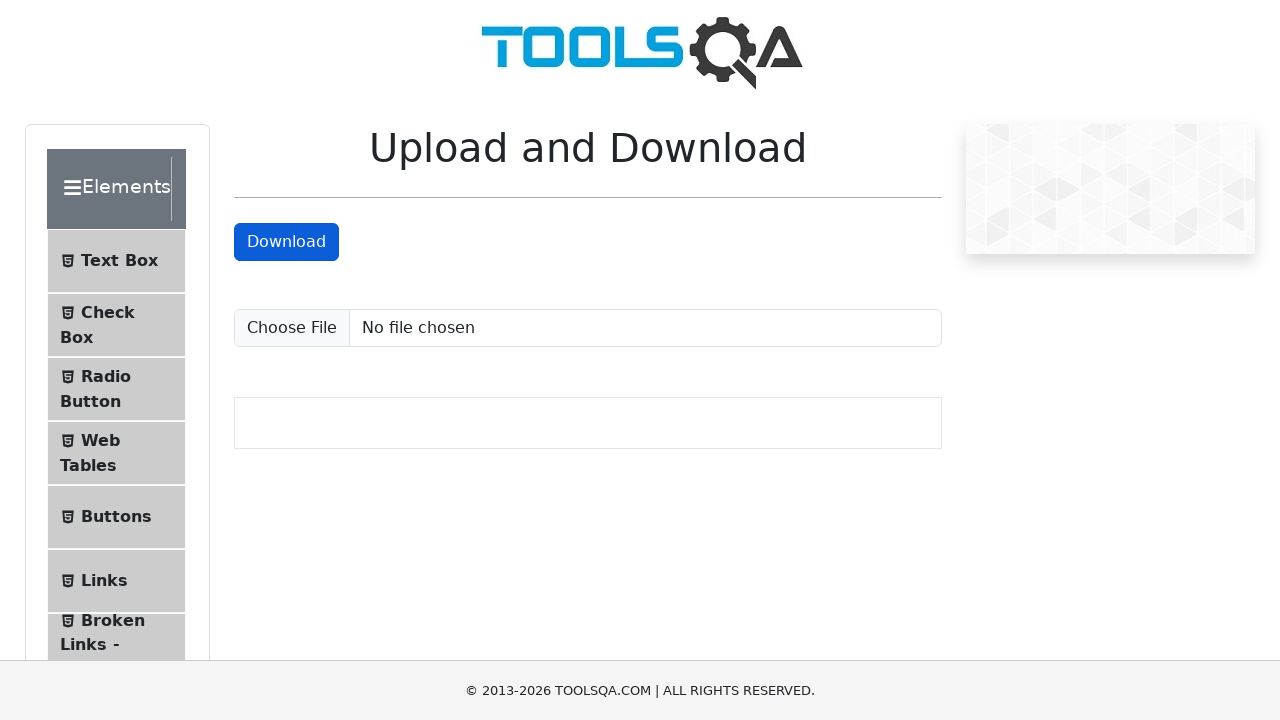

Created temporary test file for upload
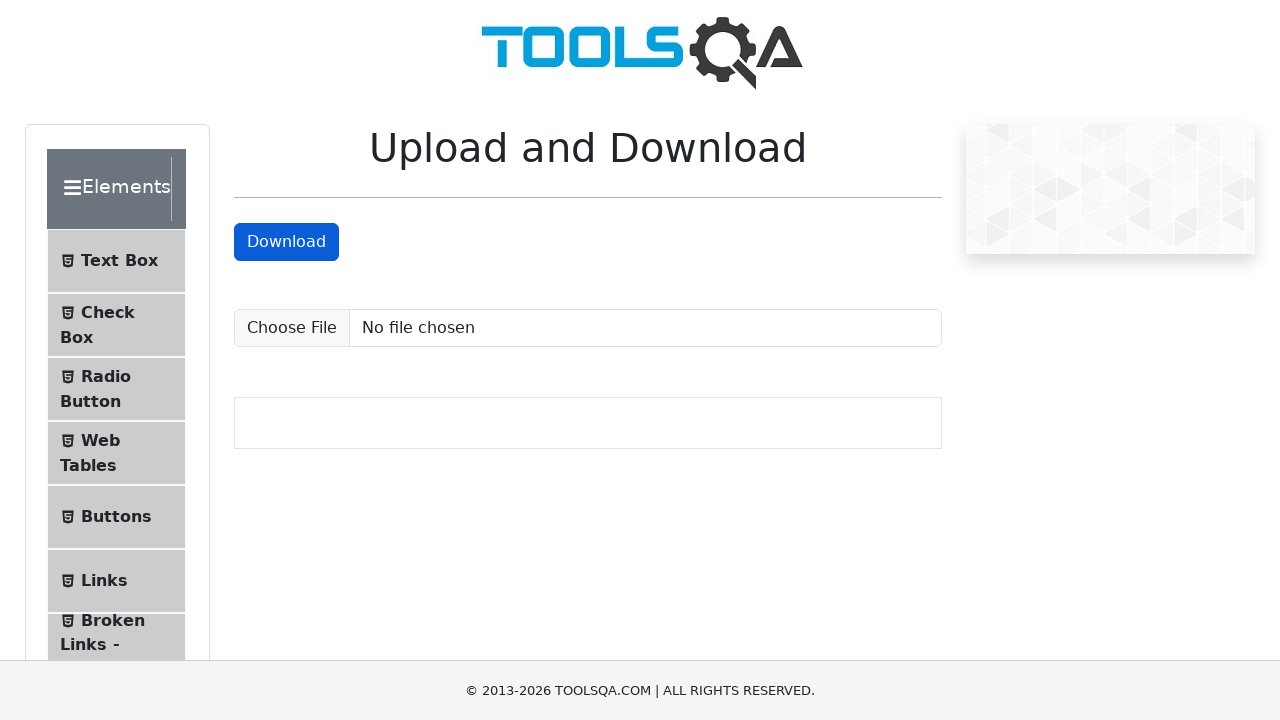

Uploaded test file using file input element
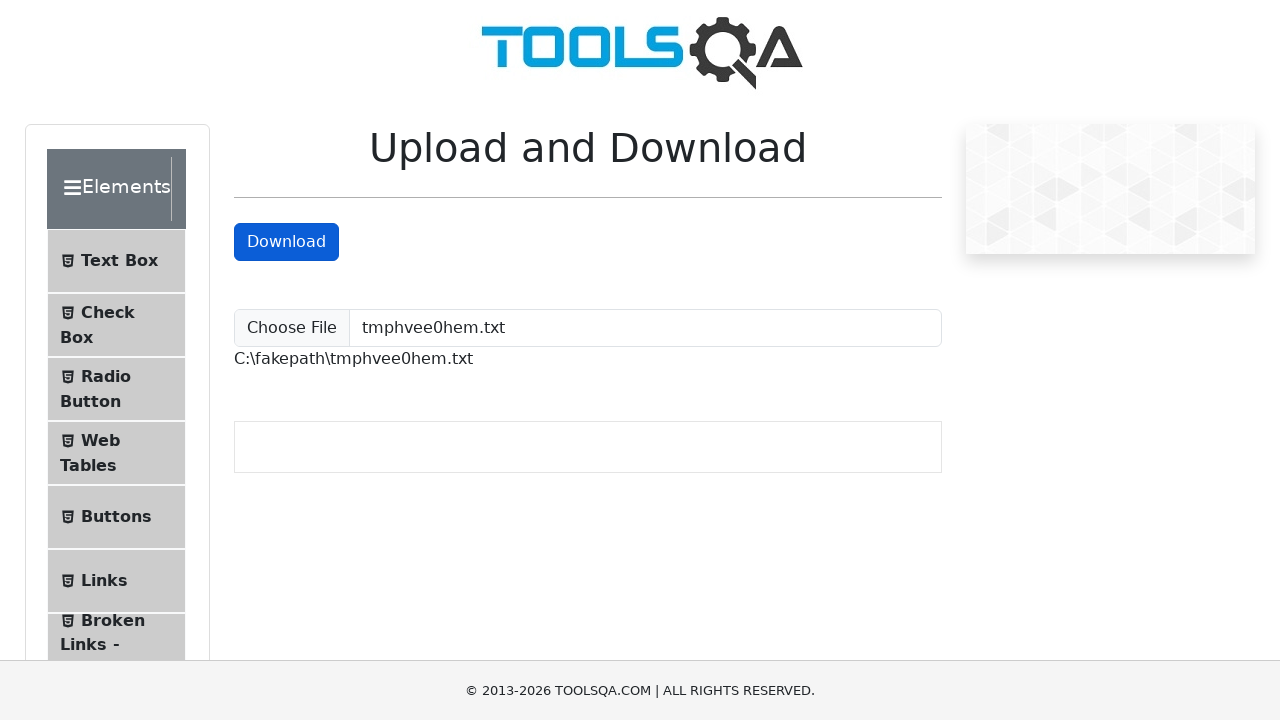

Verified upload completed by waiting for upload confirmation element
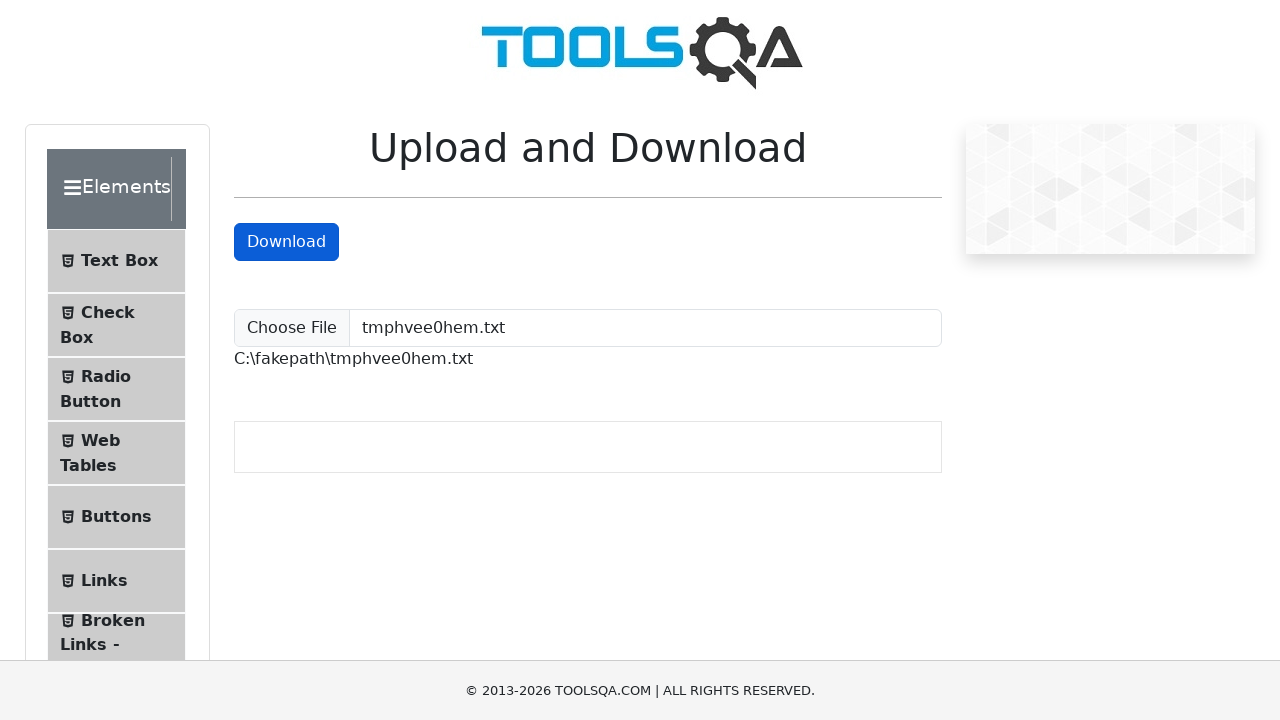

Cleaned up temporary test file
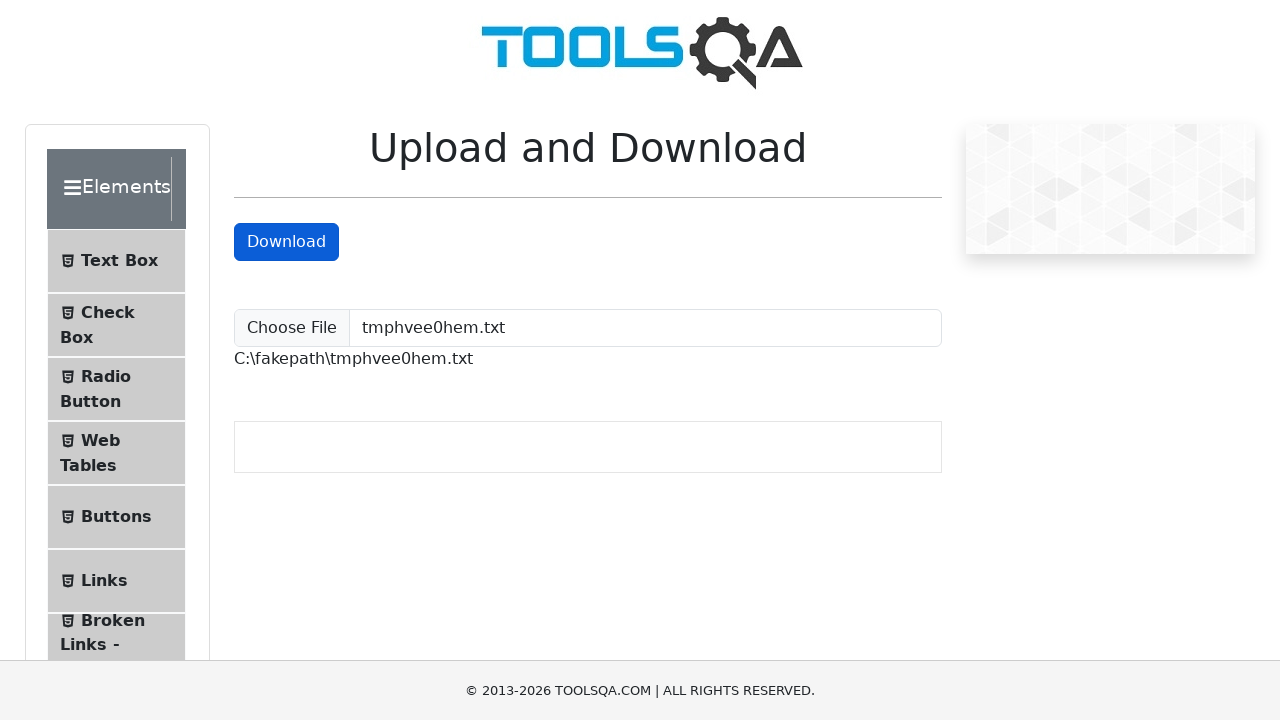

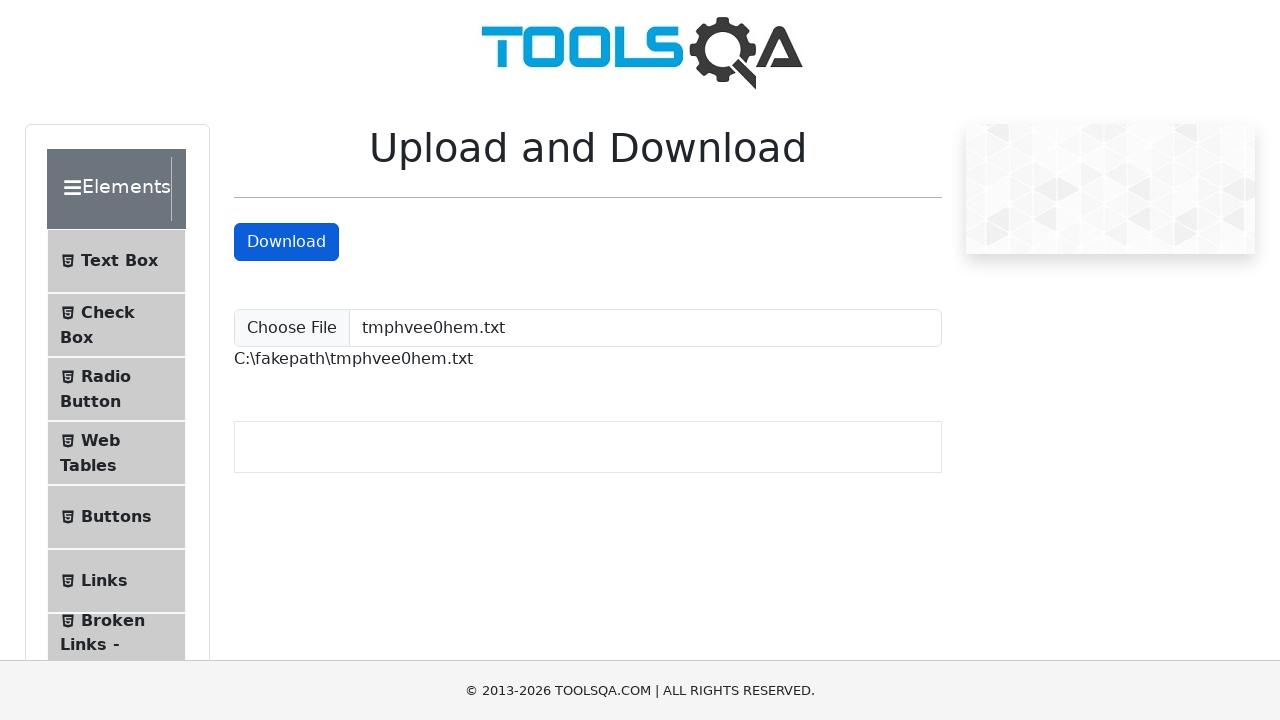